Tests right-click context menu functionality by right-clicking on a designated area

Starting URL: http://the-internet.herokuapp.com/

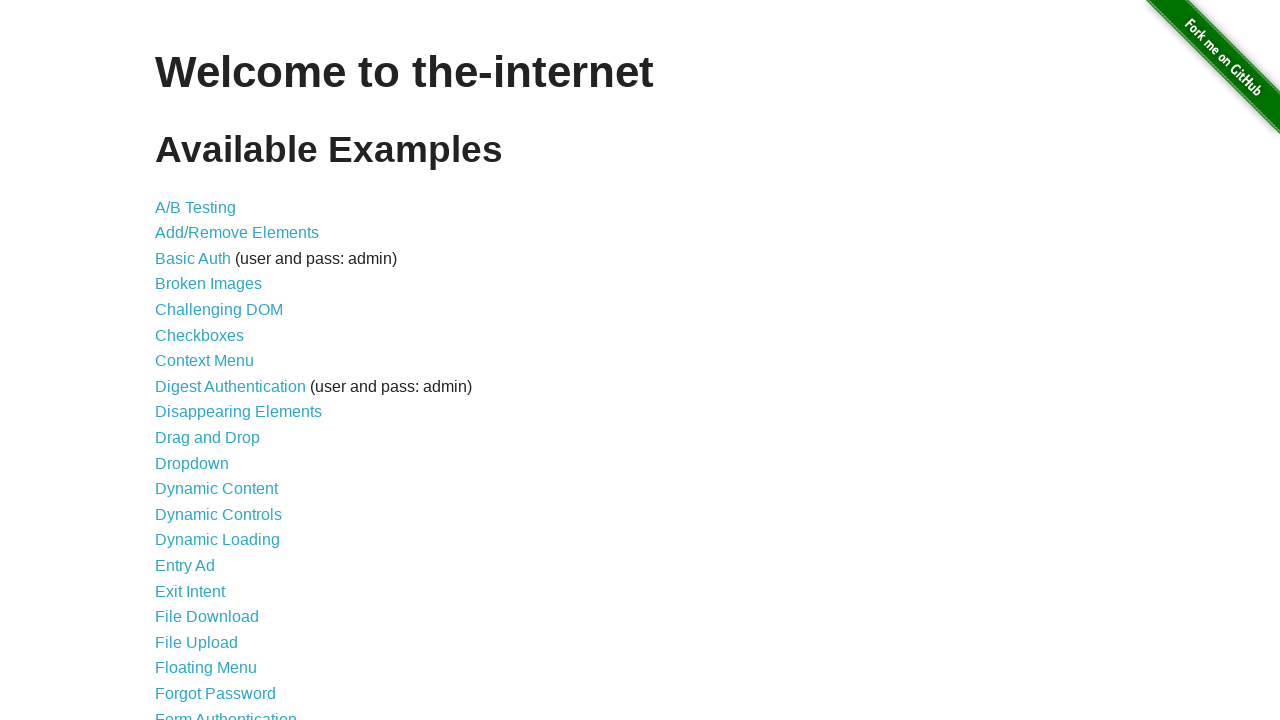

Clicked on Context Menu link at (204, 361) on a[href="/context_menu"]
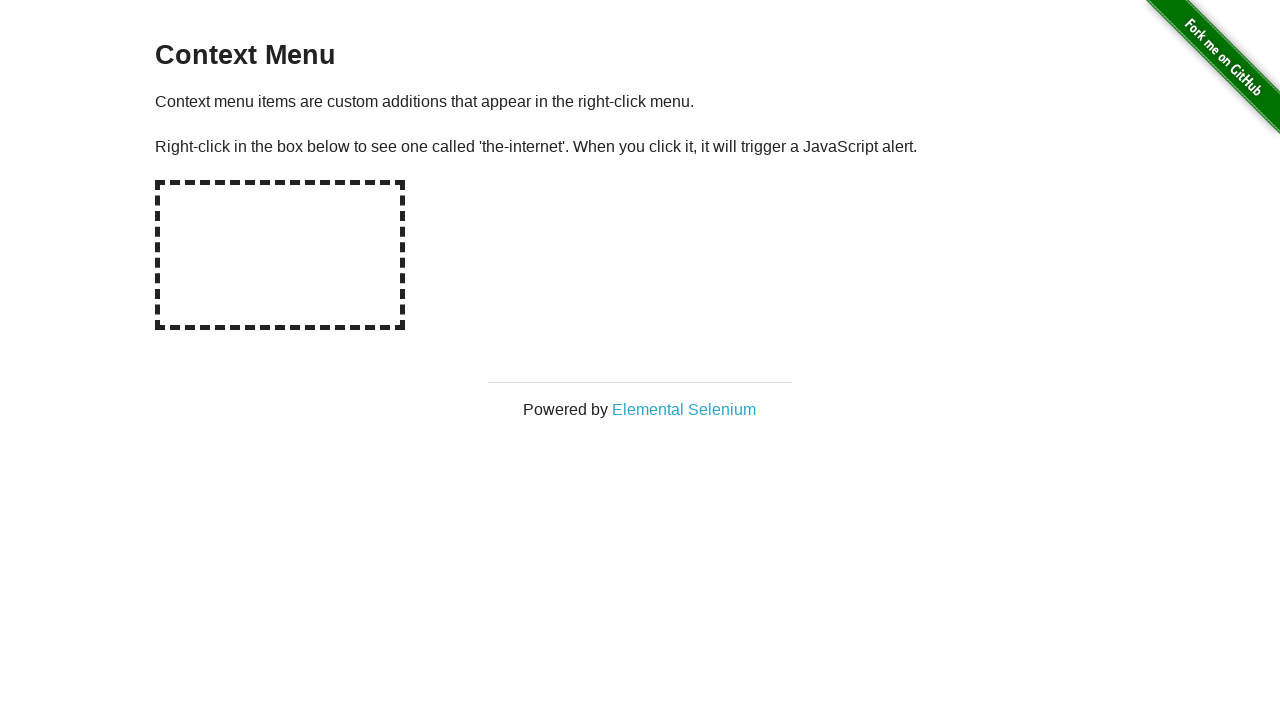

Right-clicked on the hot-spot area at (280, 255) on #hot-spot
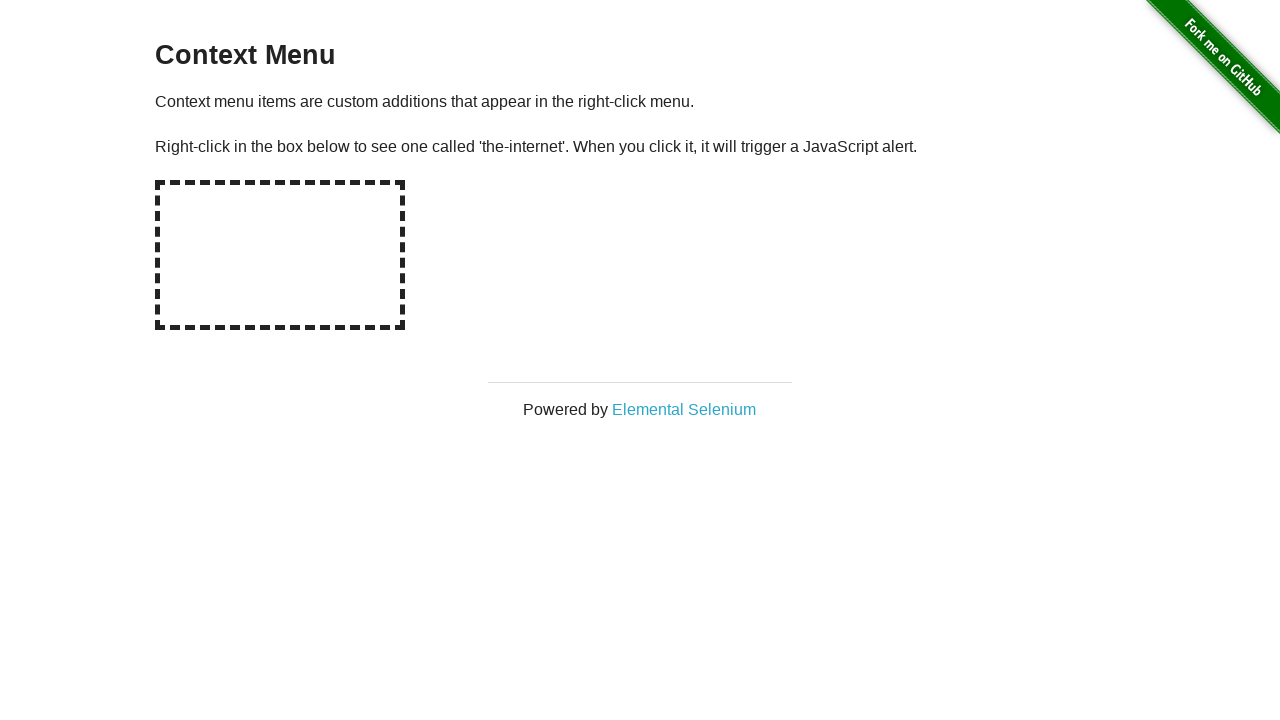

Set up dialog handler to accept alerts
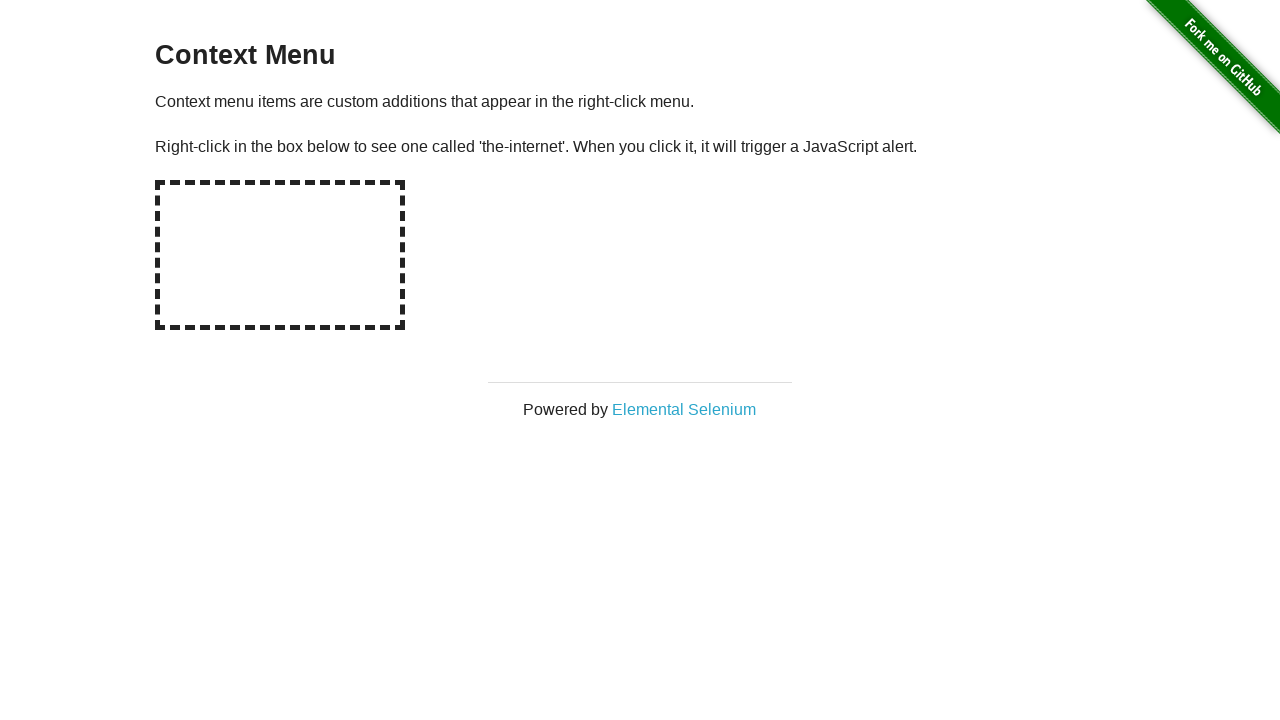

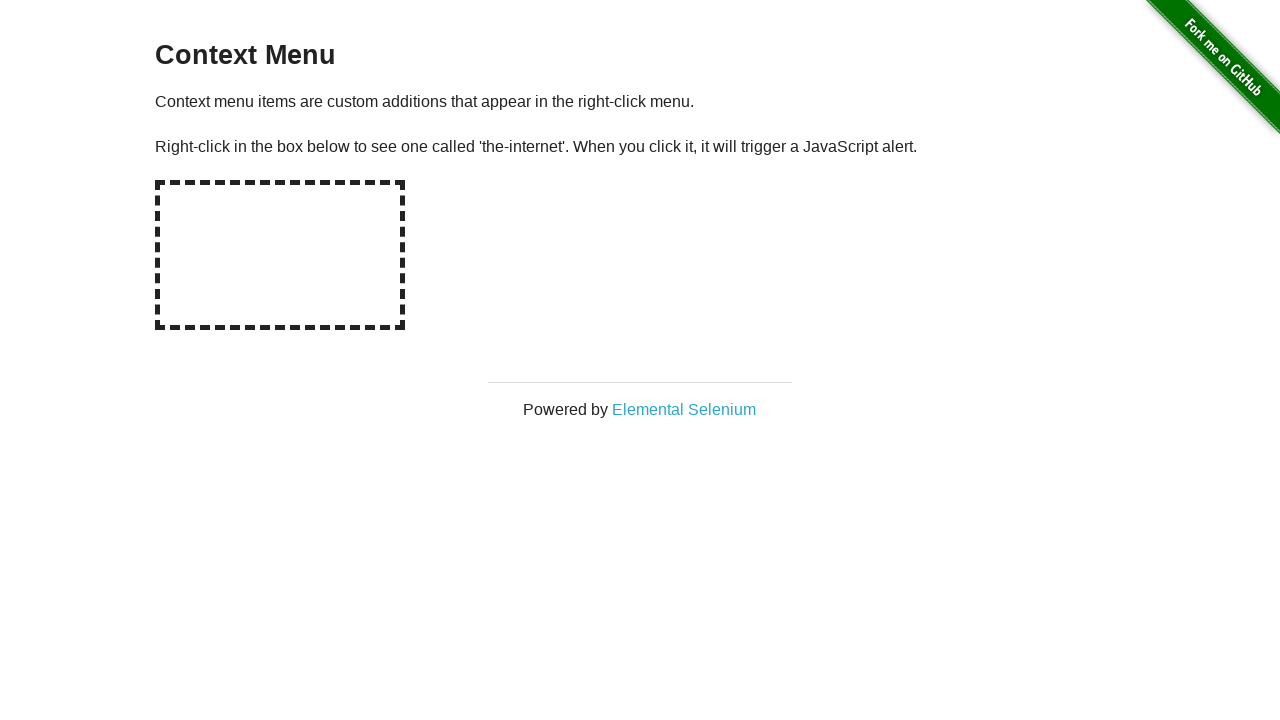